Tests navigation to the Projects page by clicking the Projects link

Starting URL: https://www.selenium.dev/

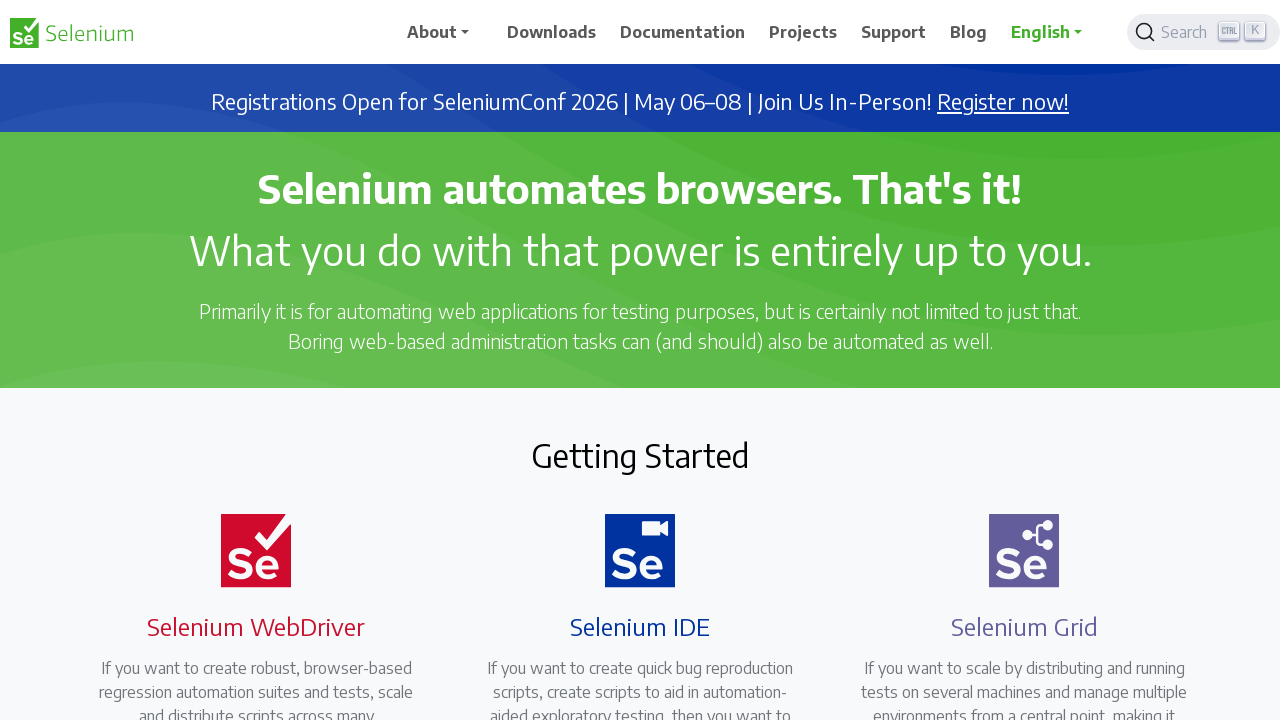

Navigated to Selenium.dev homepage
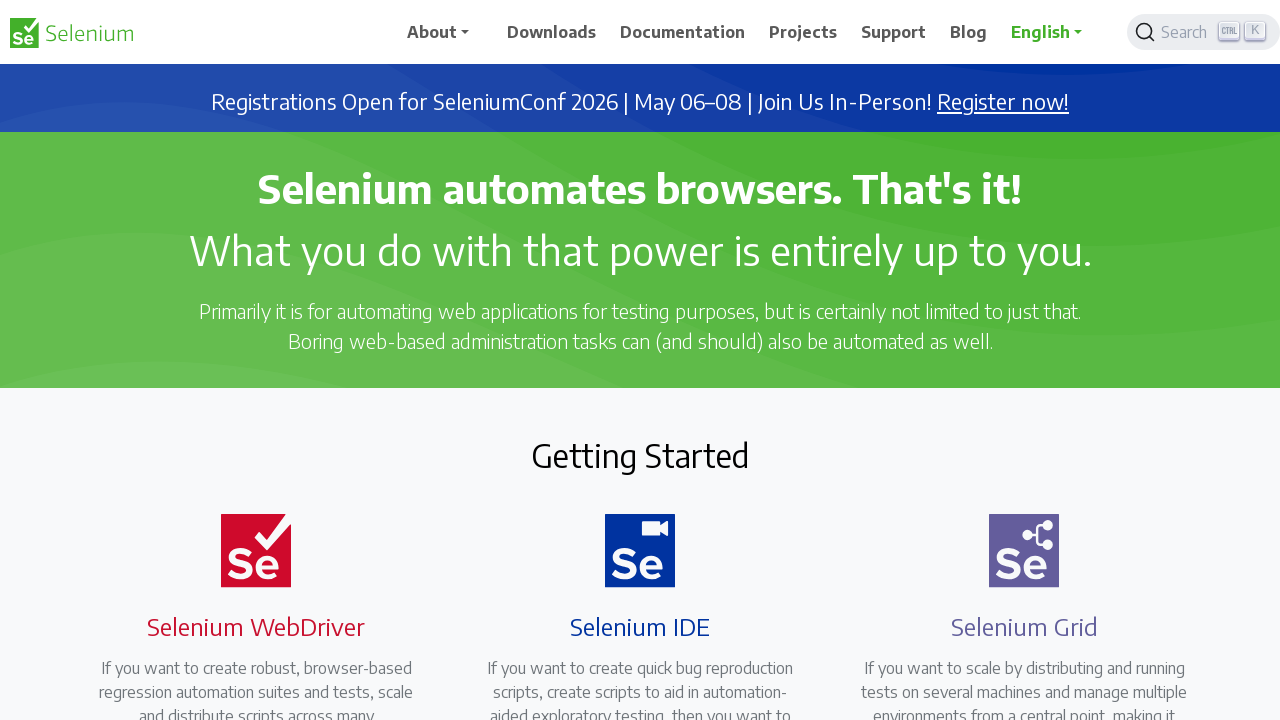

Clicked on Projects link at (803, 32) on text=Projects
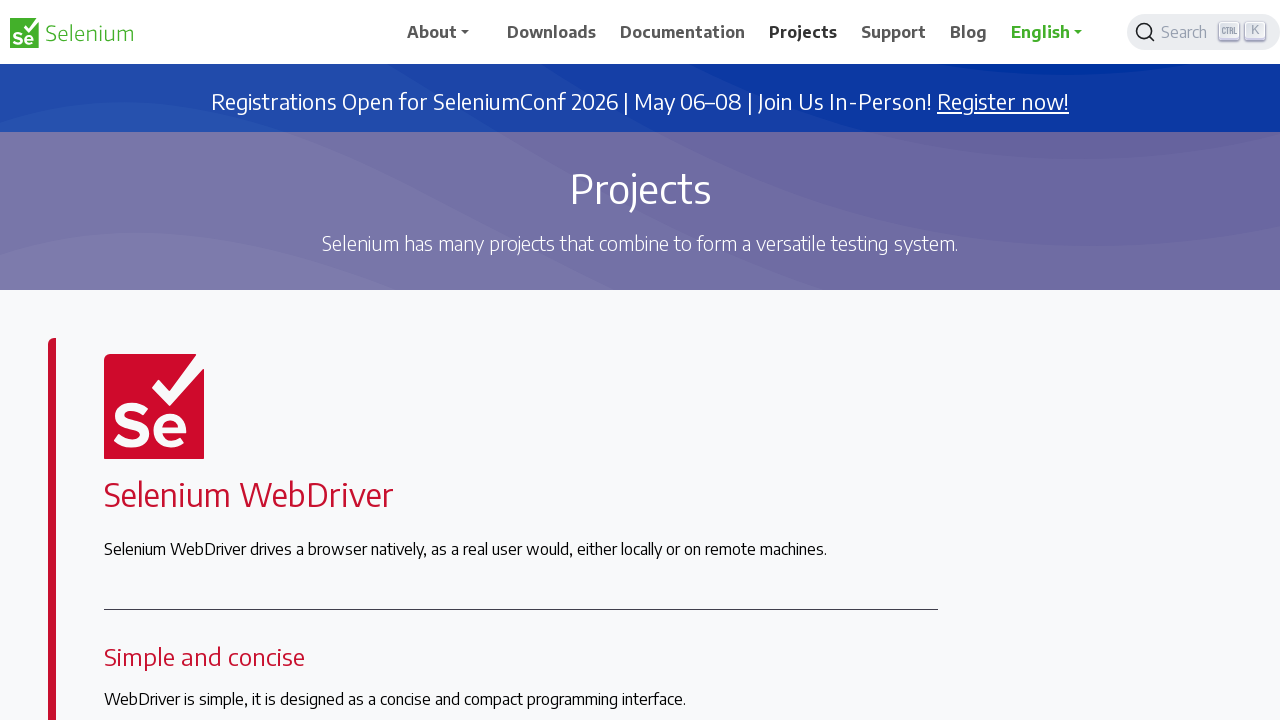

Verified navigation to Projects page - 'projects' found in URL
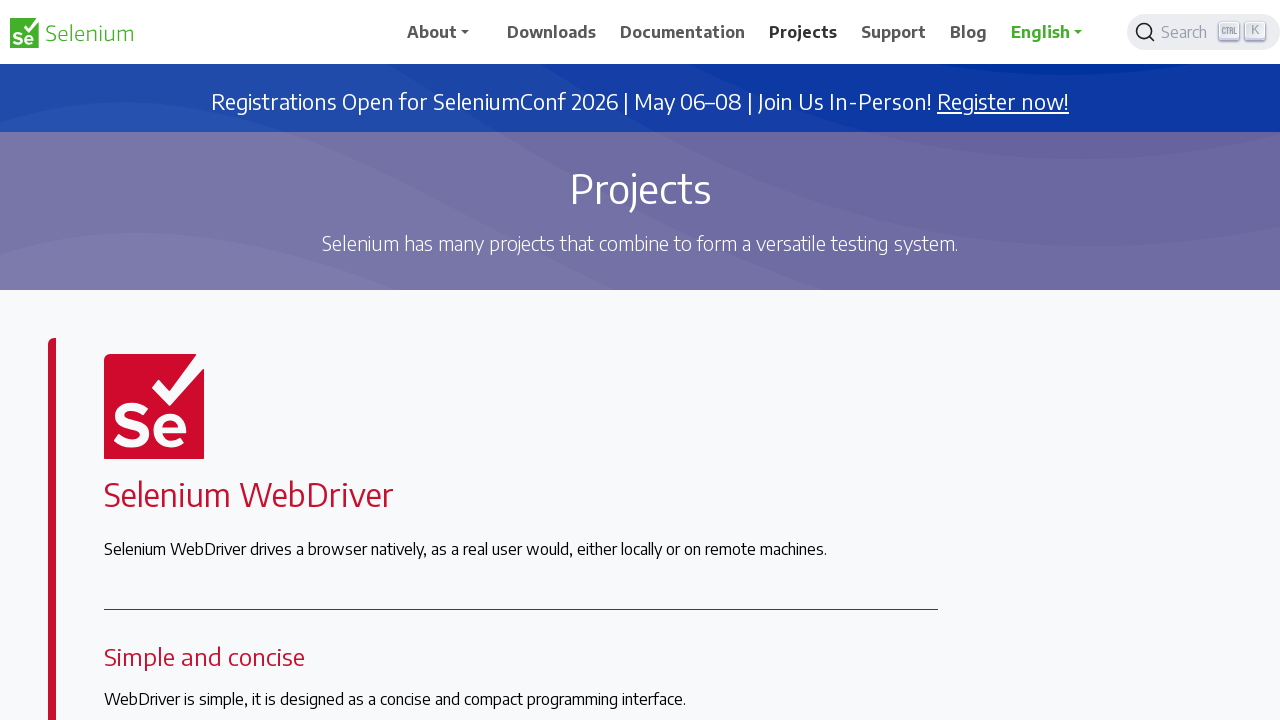

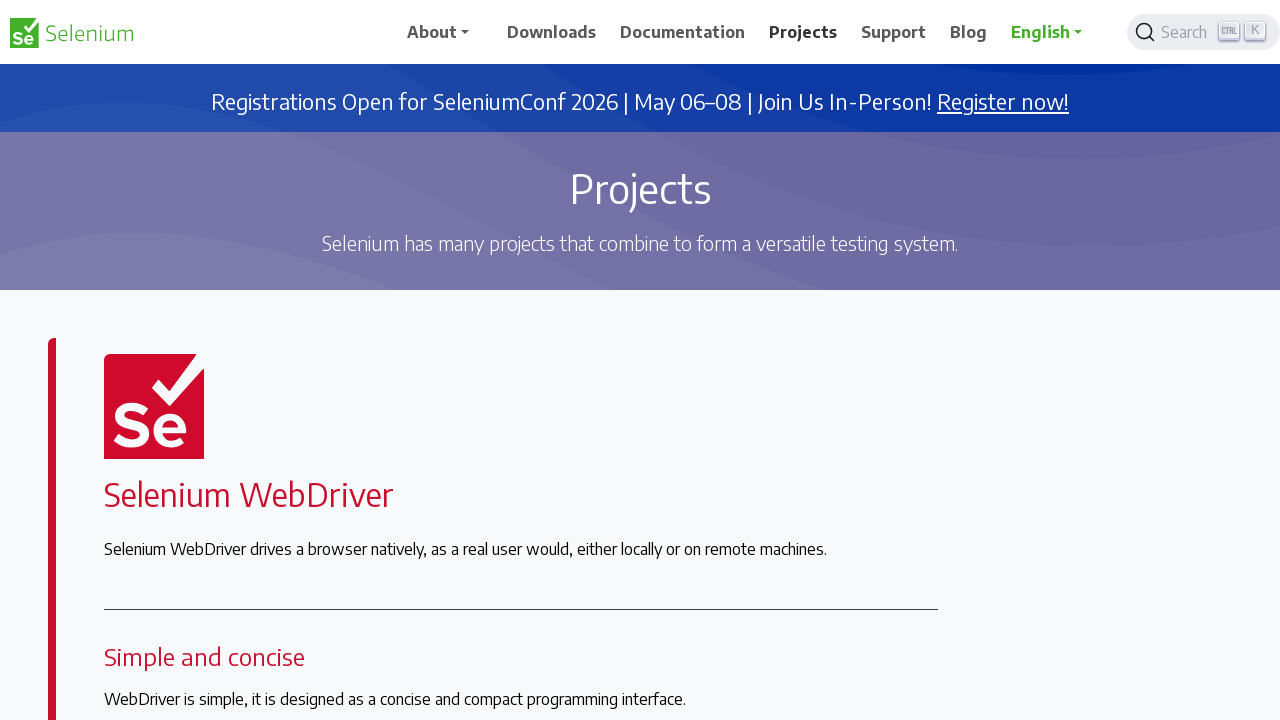